Tests accordion functionality by clicking the eighth question and verifying the answer text is displayed

Starting URL: https://qa-scooter.praktikum-services.ru

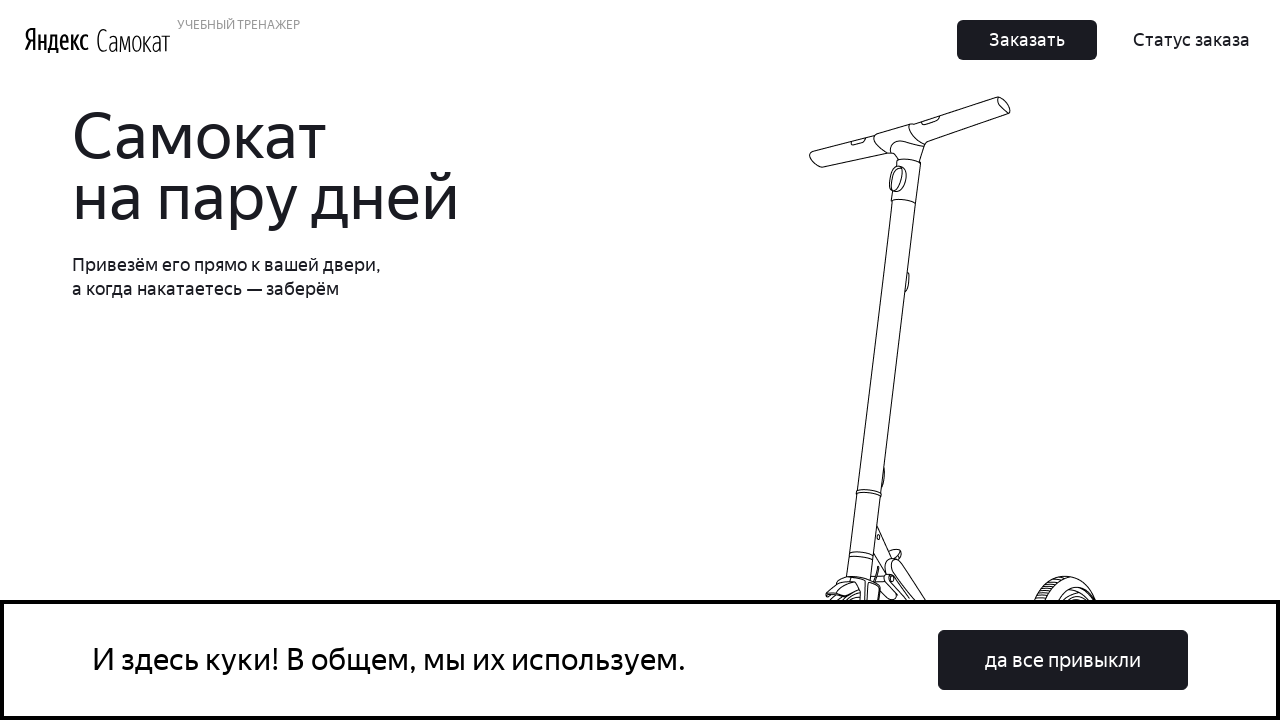

Clicked cookie consent button 'да все привыкли' at (1063, 660) on button:has-text('да все привыкли')
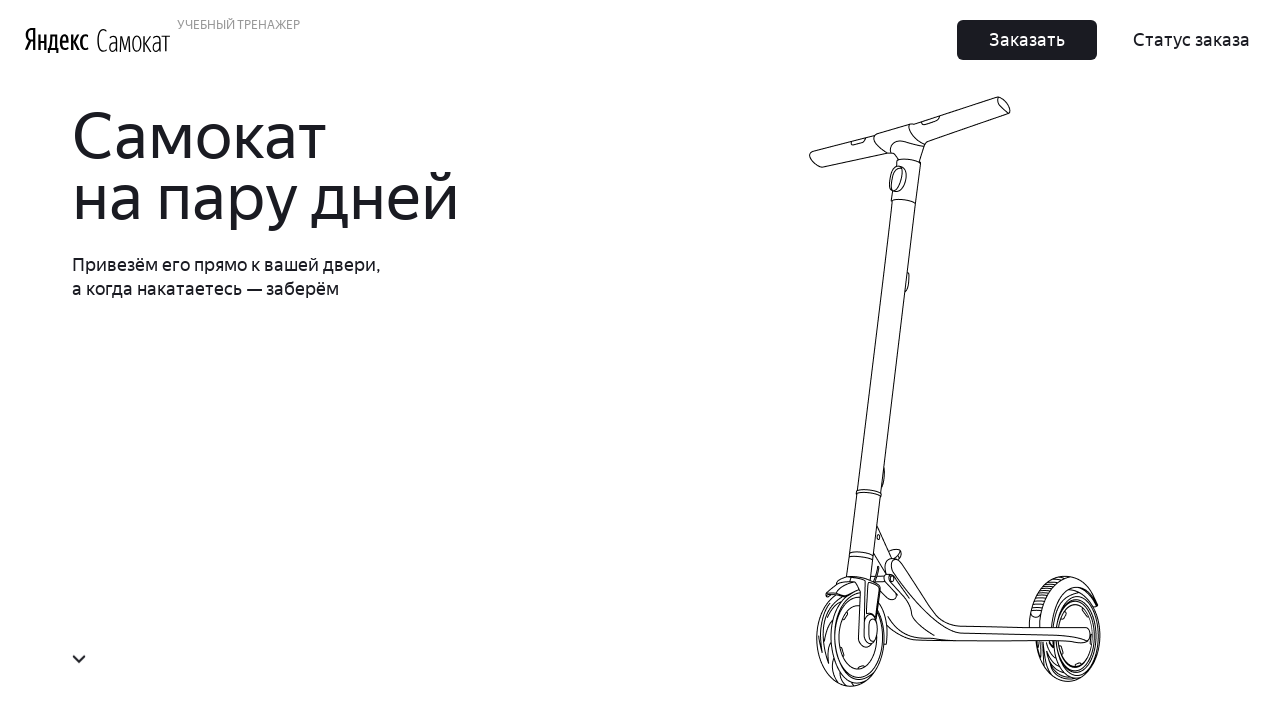

Clicked the eighth accordion question (heading-7) at (967, 693) on div[id='accordion__heading-7']
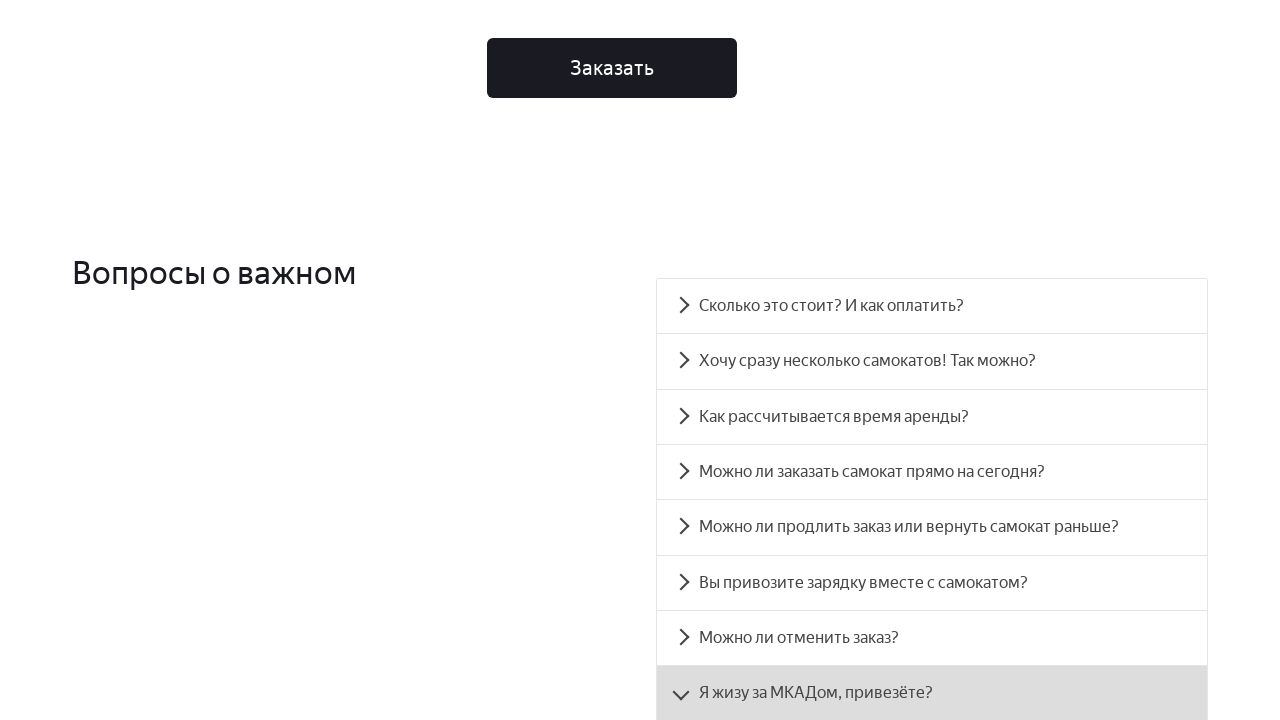

Accordion answer panel became visible
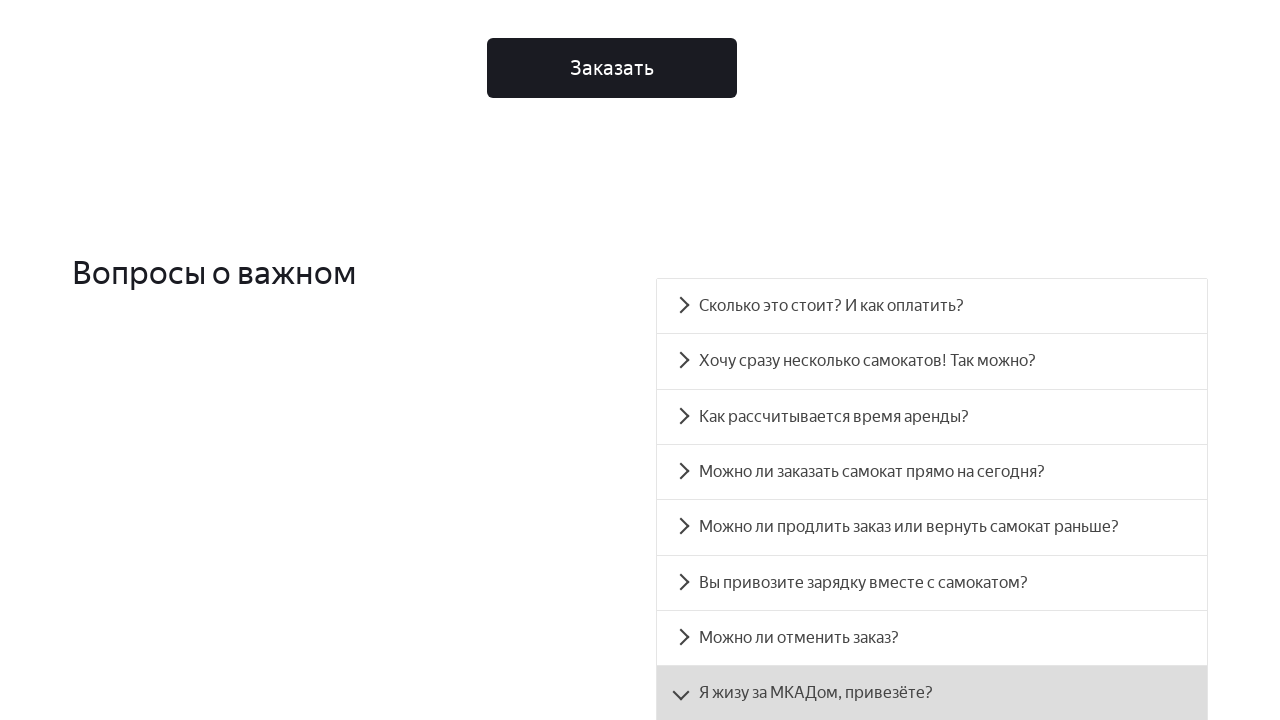

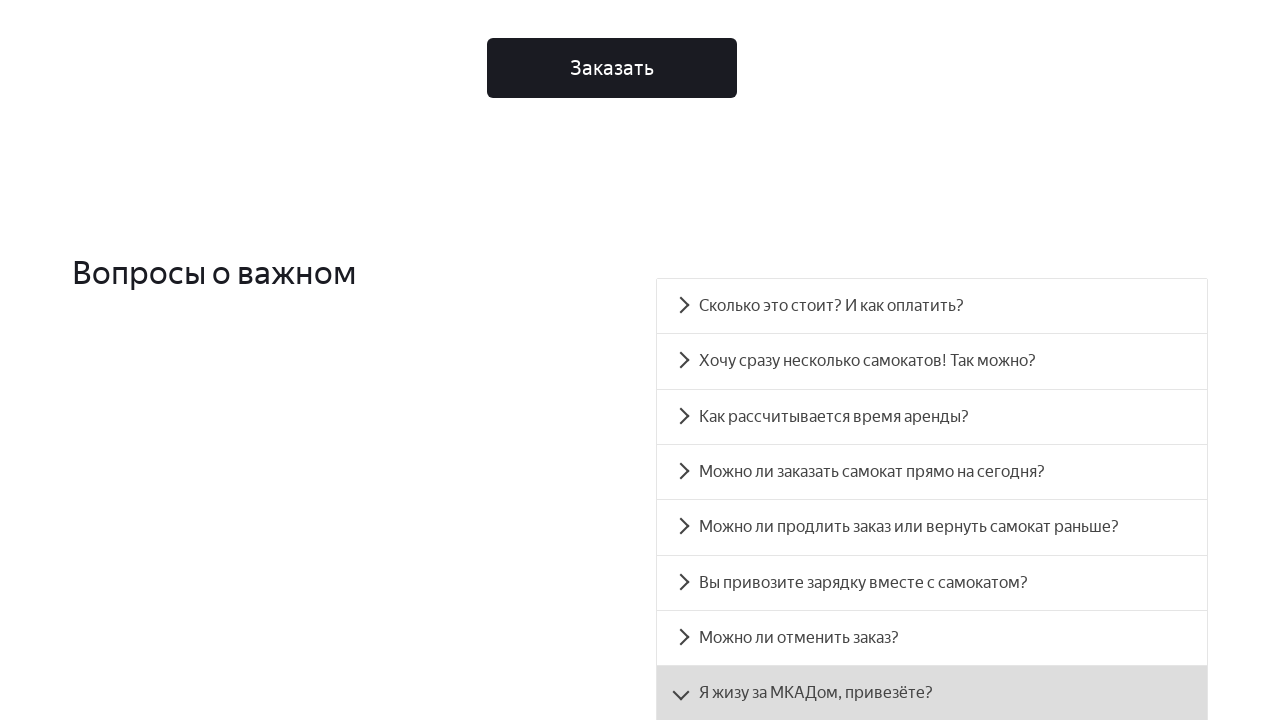